Tests the enabled/disabled input functionality on Formy by navigating to the enabled section and entering text into an input field

Starting URL: https://formy-project.herokuapp.com/

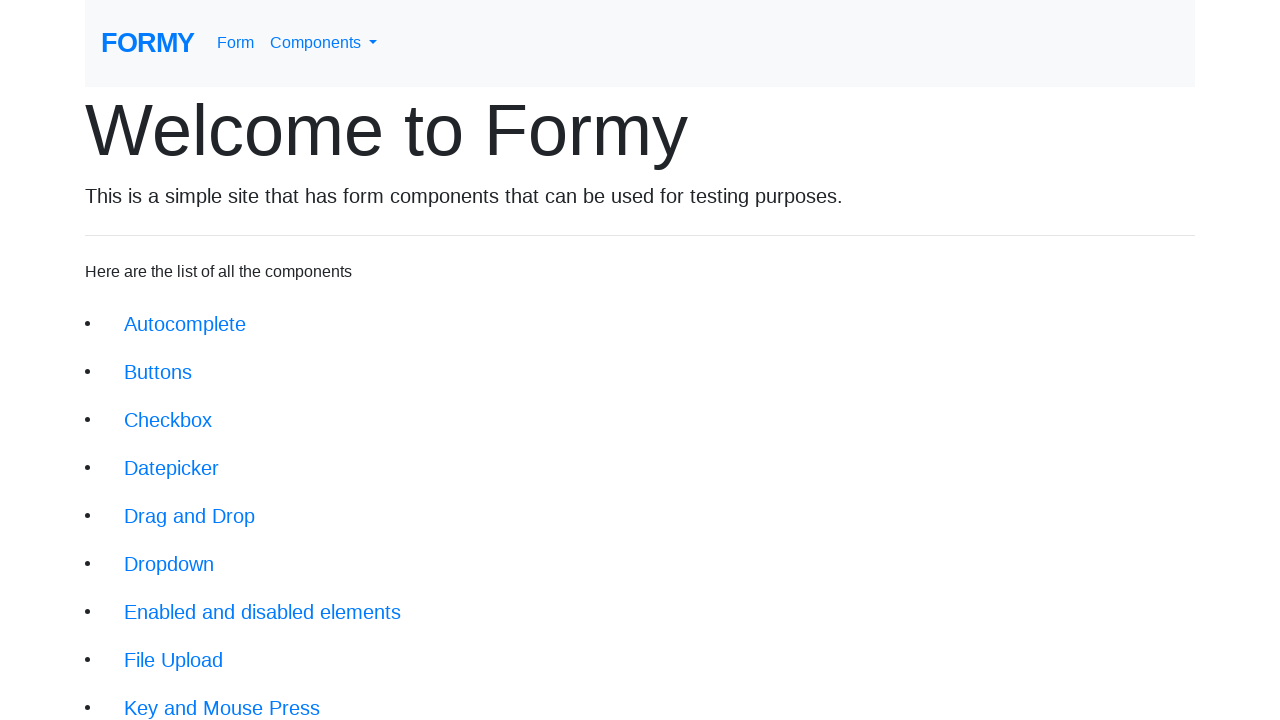

Clicked on the 'Enabled and disabled elements' link at (262, 612) on xpath=//li[7]/a
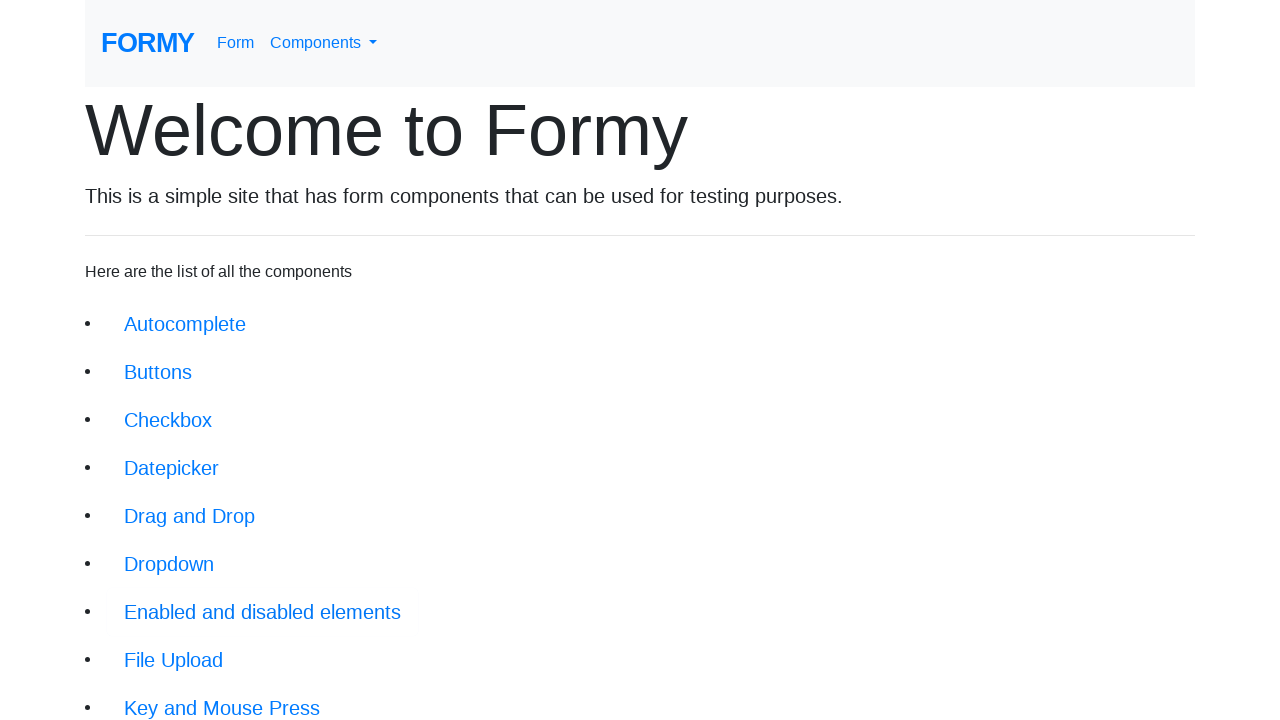

Input field became visible
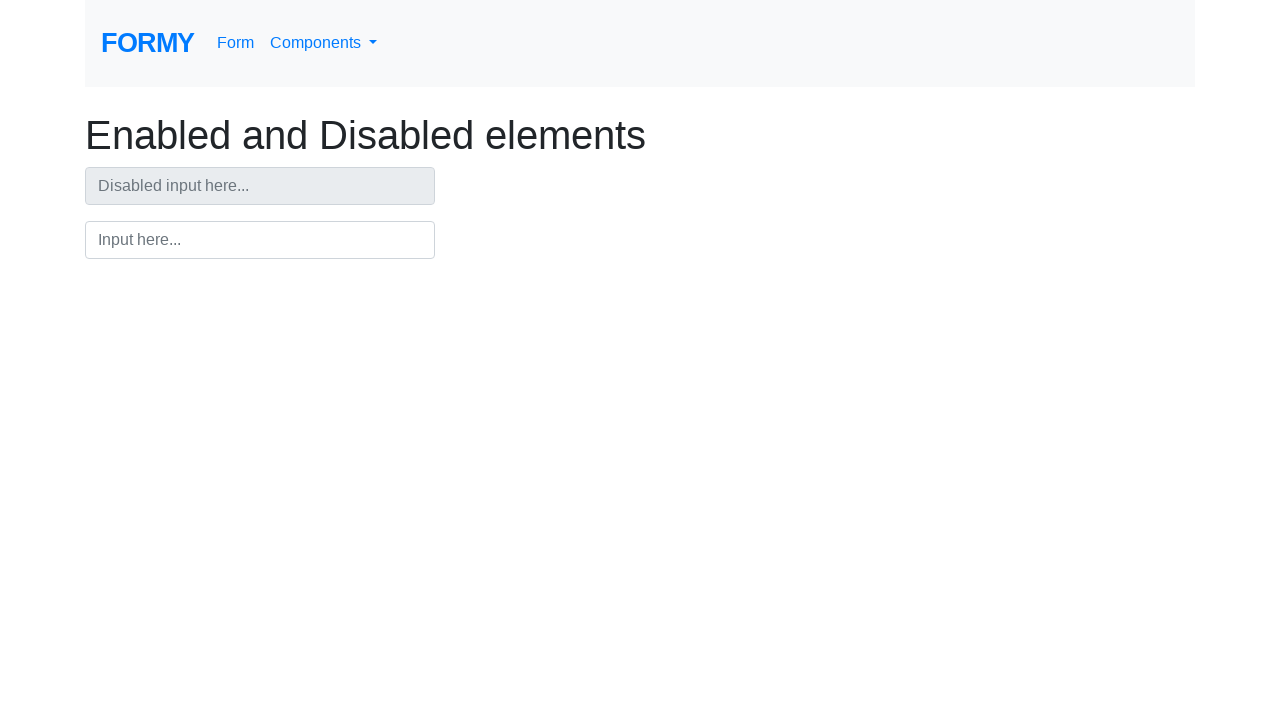

Filled input field with 'Jennifer' on #input
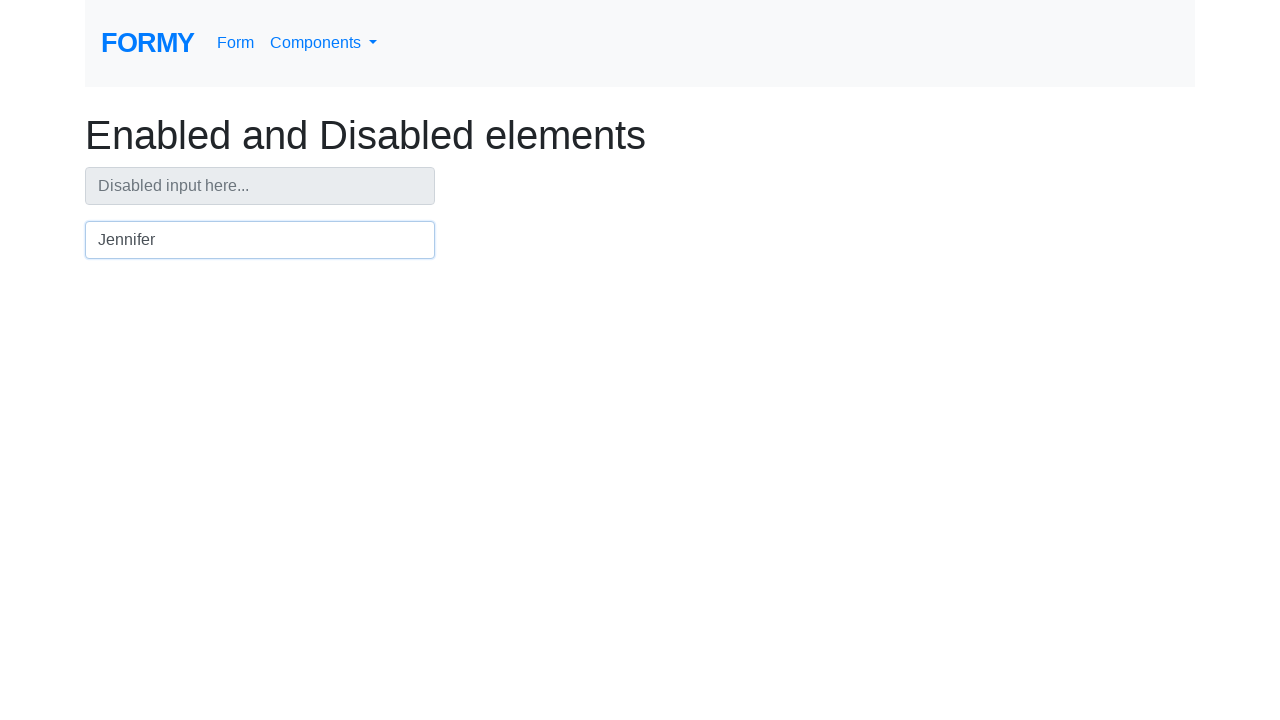

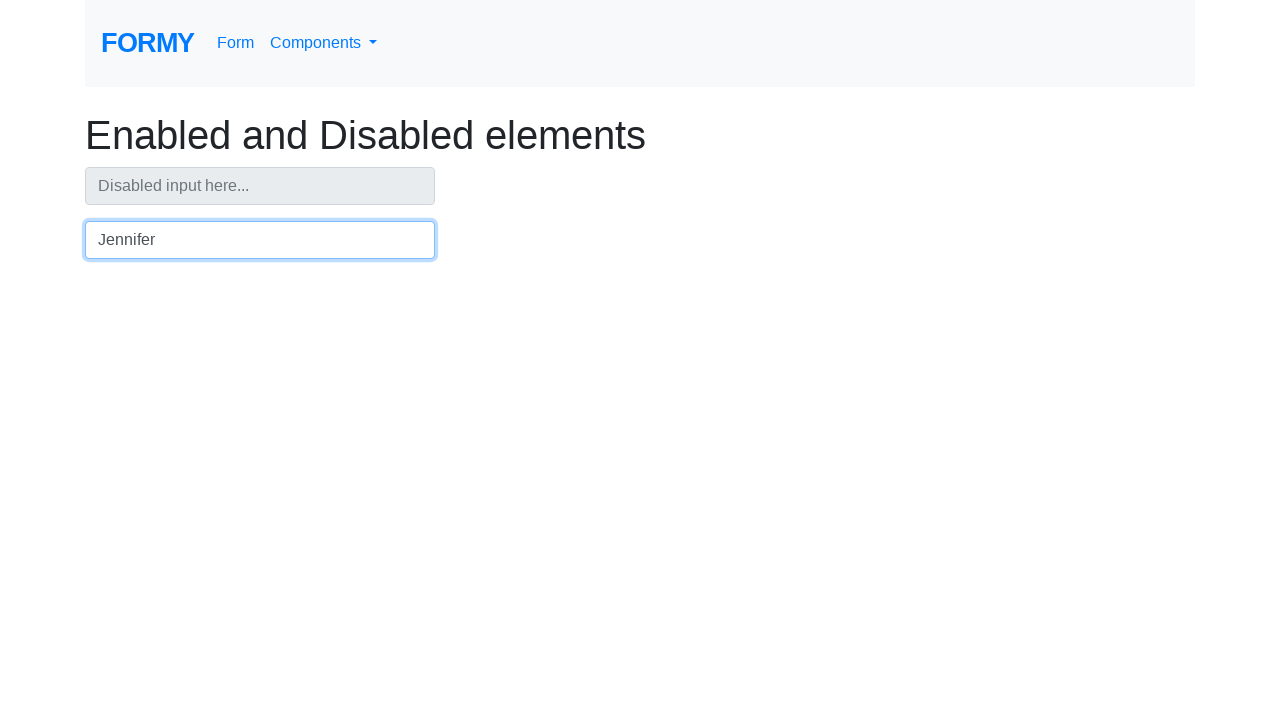